Tests navigation to the long page by clicking the first Chapter 4 link and waiting for the page to load.

Starting URL: https://bonigarcia.dev/selenium-webdriver-java/

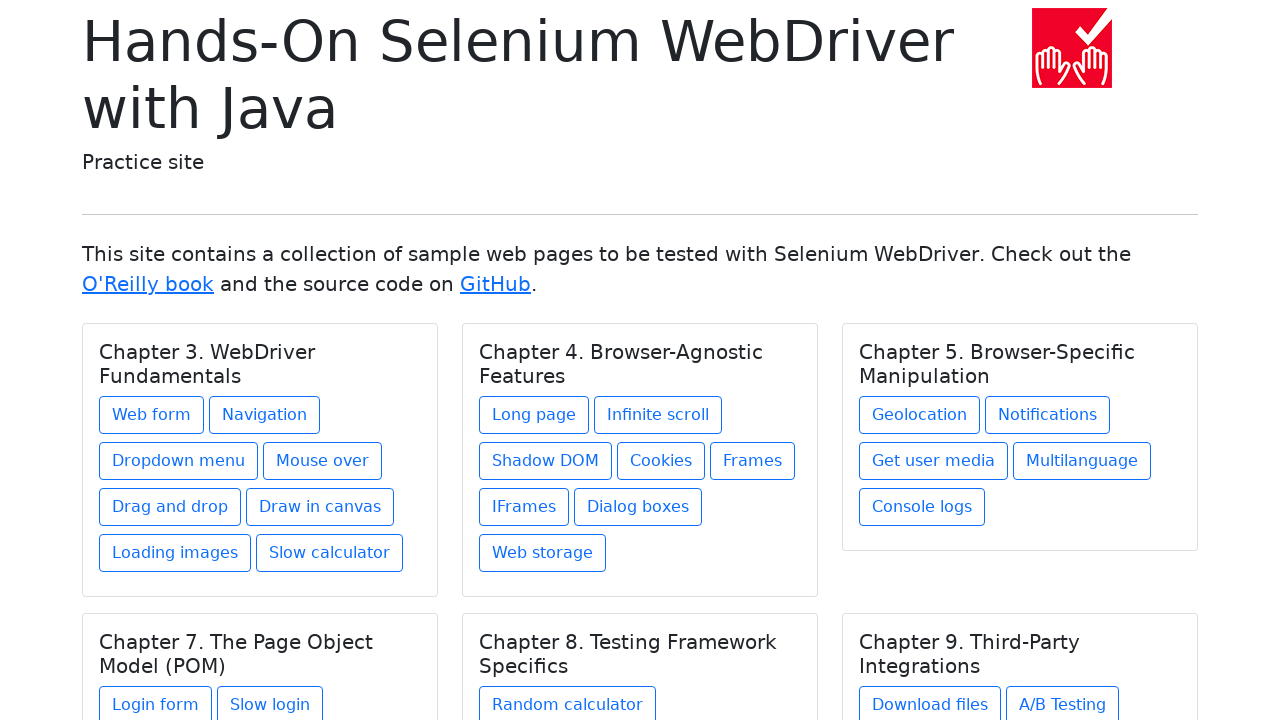

Navigated to starting URL
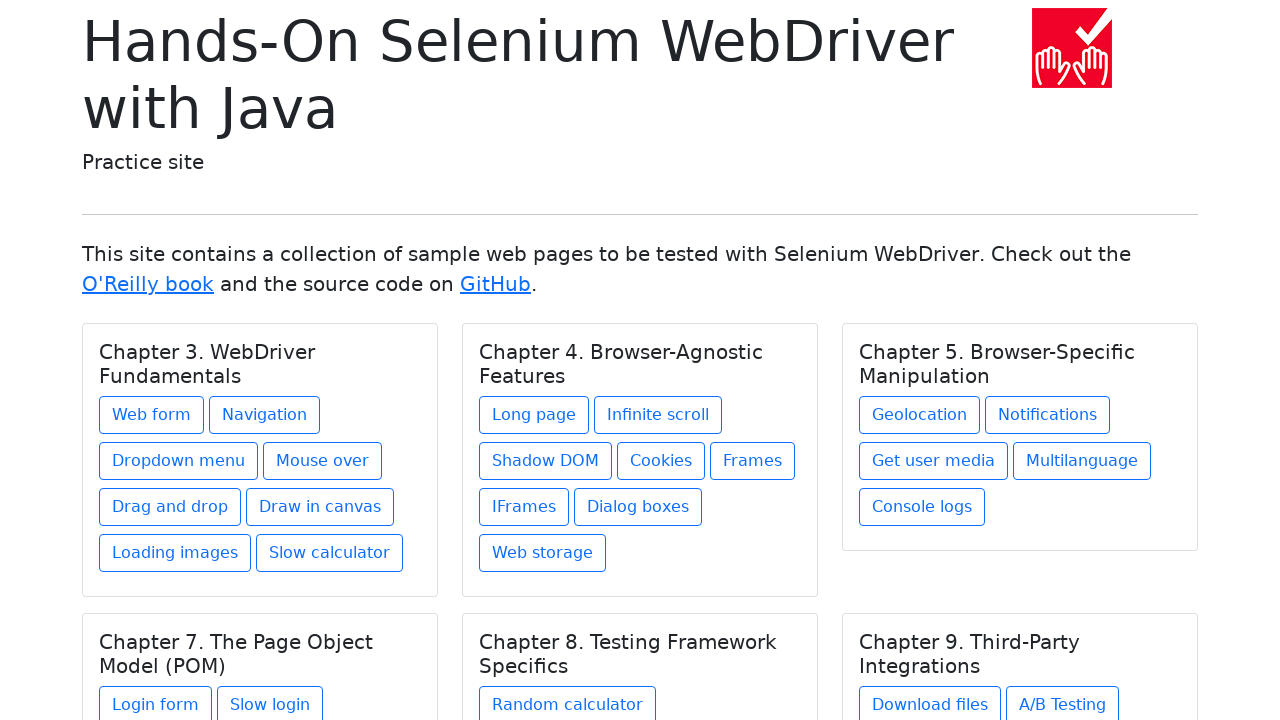

Clicked the first Chapter 4 link to navigate to long page at (534, 415) on xpath=//div[@class='card-body']/h5[contains(@class, 'card-title') and text() = '
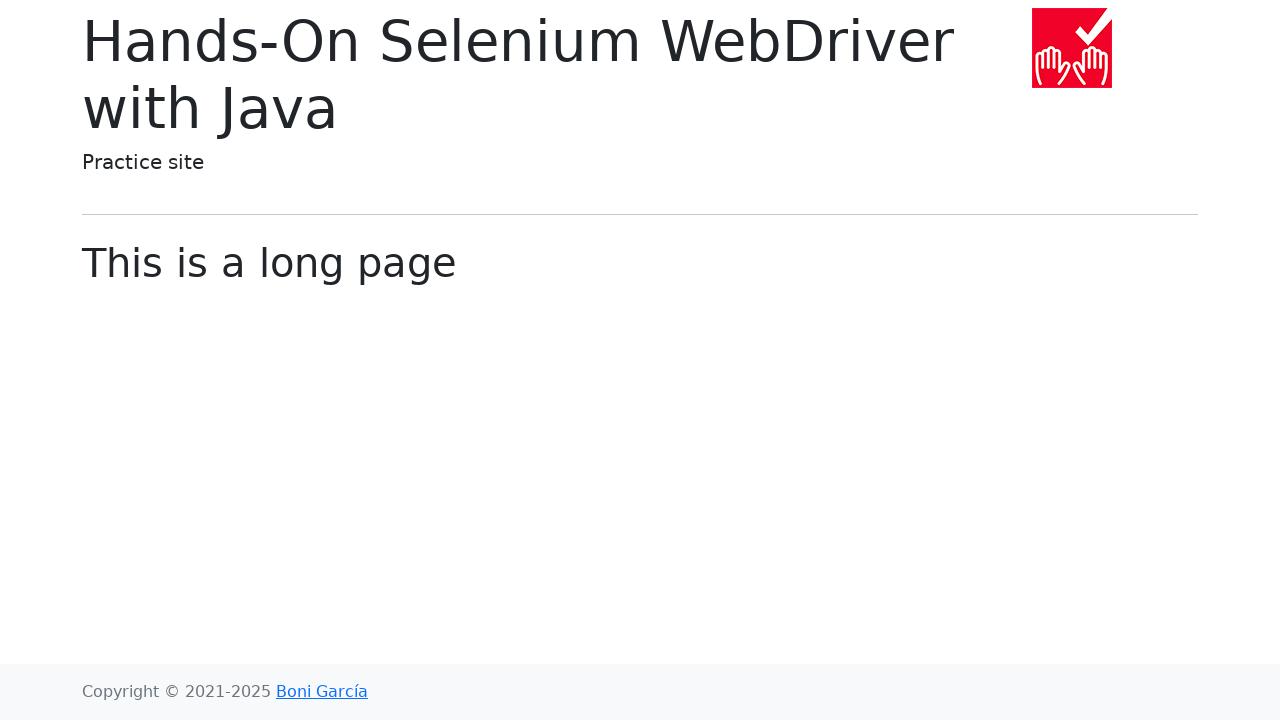

Page loaded - DOM content rendered
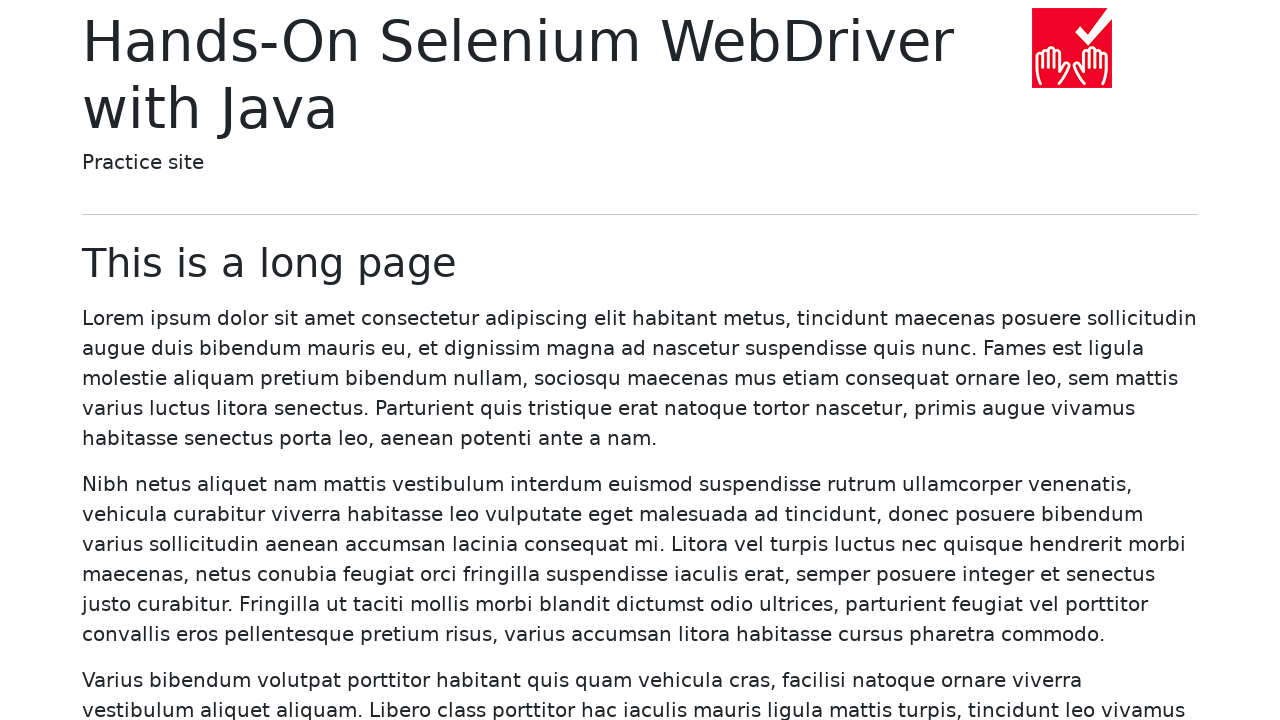

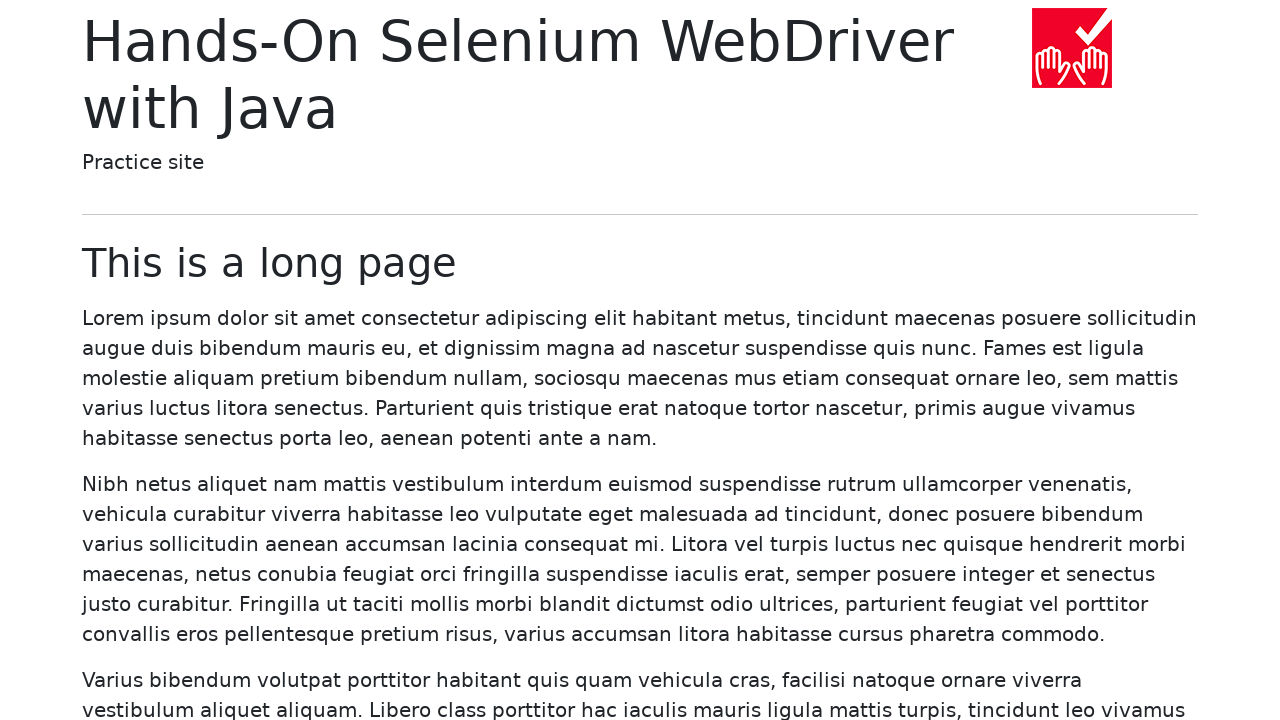